Tests that the Clear completed button is hidden when no items are completed

Starting URL: https://demo.playwright.dev/todomvc

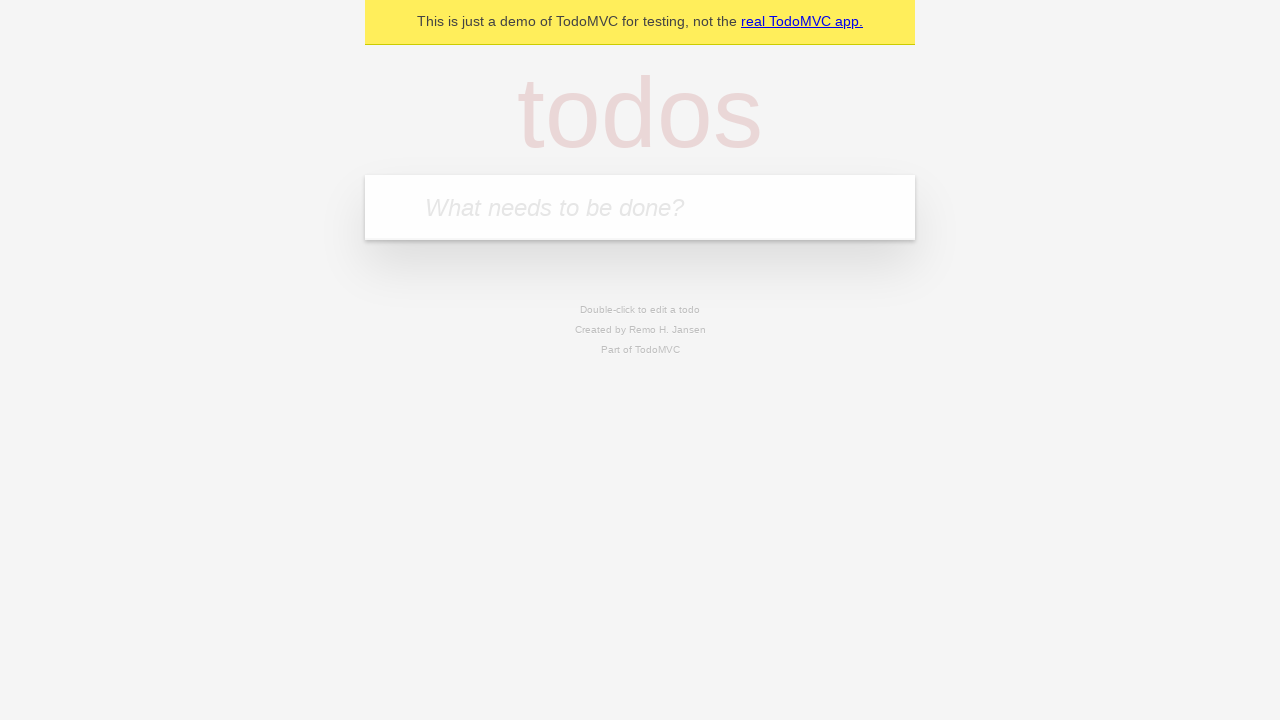

Filled todo input with 'buy some cheese' on internal:attr=[placeholder="What needs to be done?"i]
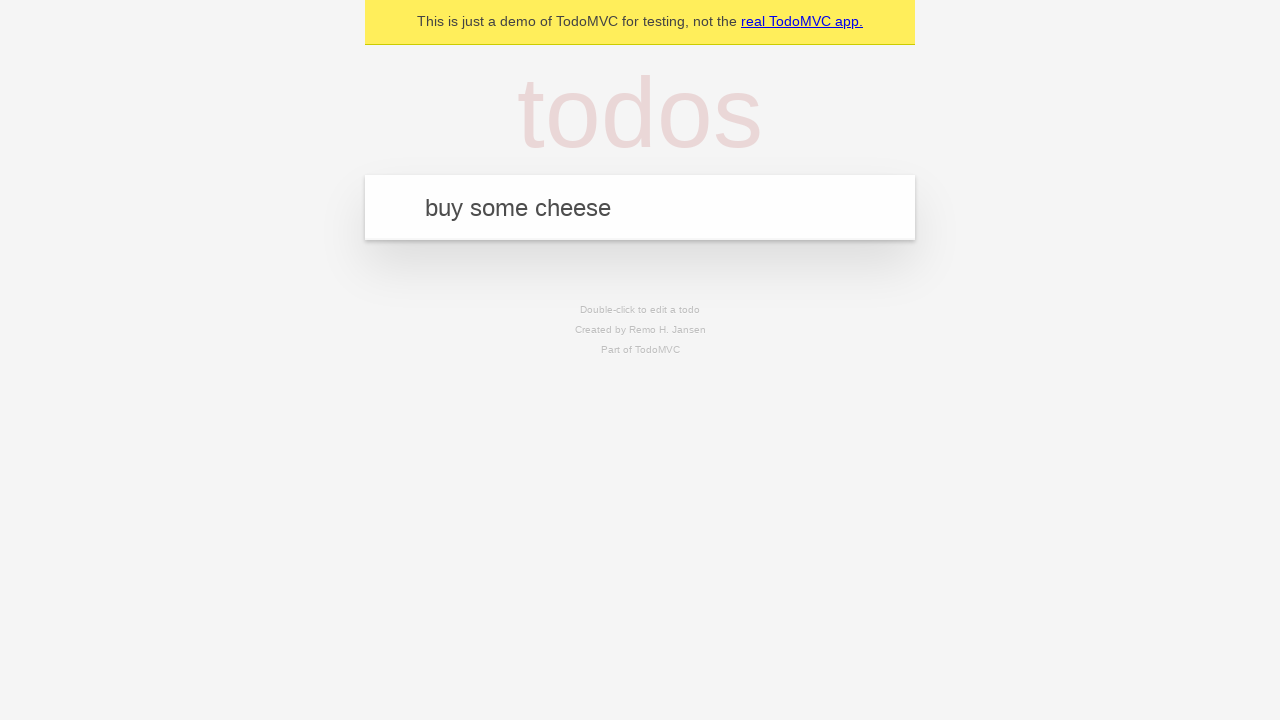

Pressed Enter to add first todo on internal:attr=[placeholder="What needs to be done?"i]
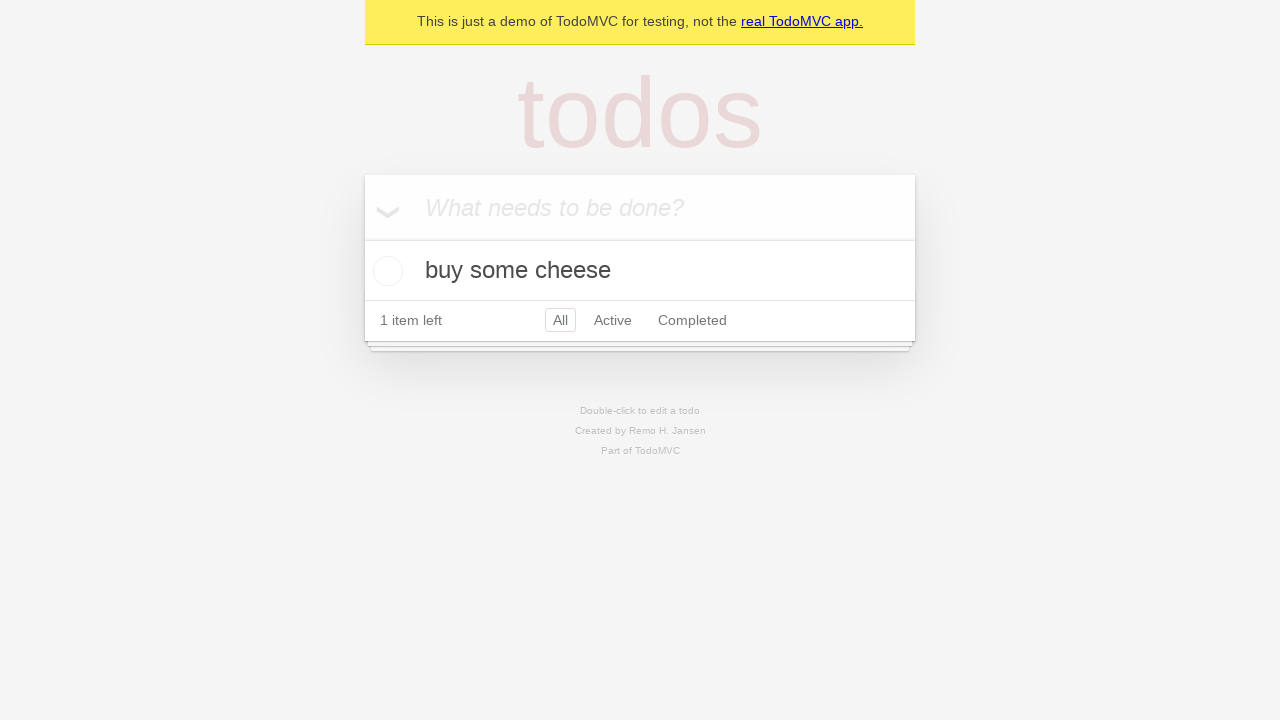

Filled todo input with 'feed the cat' on internal:attr=[placeholder="What needs to be done?"i]
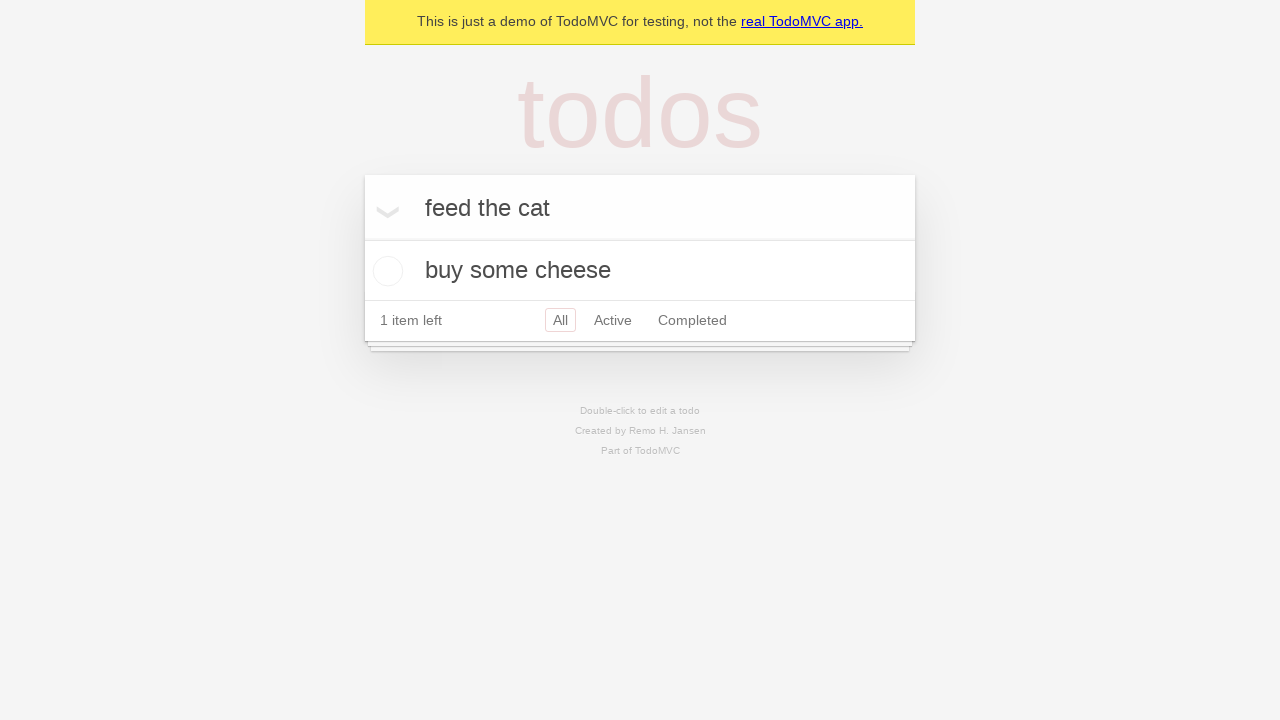

Pressed Enter to add second todo on internal:attr=[placeholder="What needs to be done?"i]
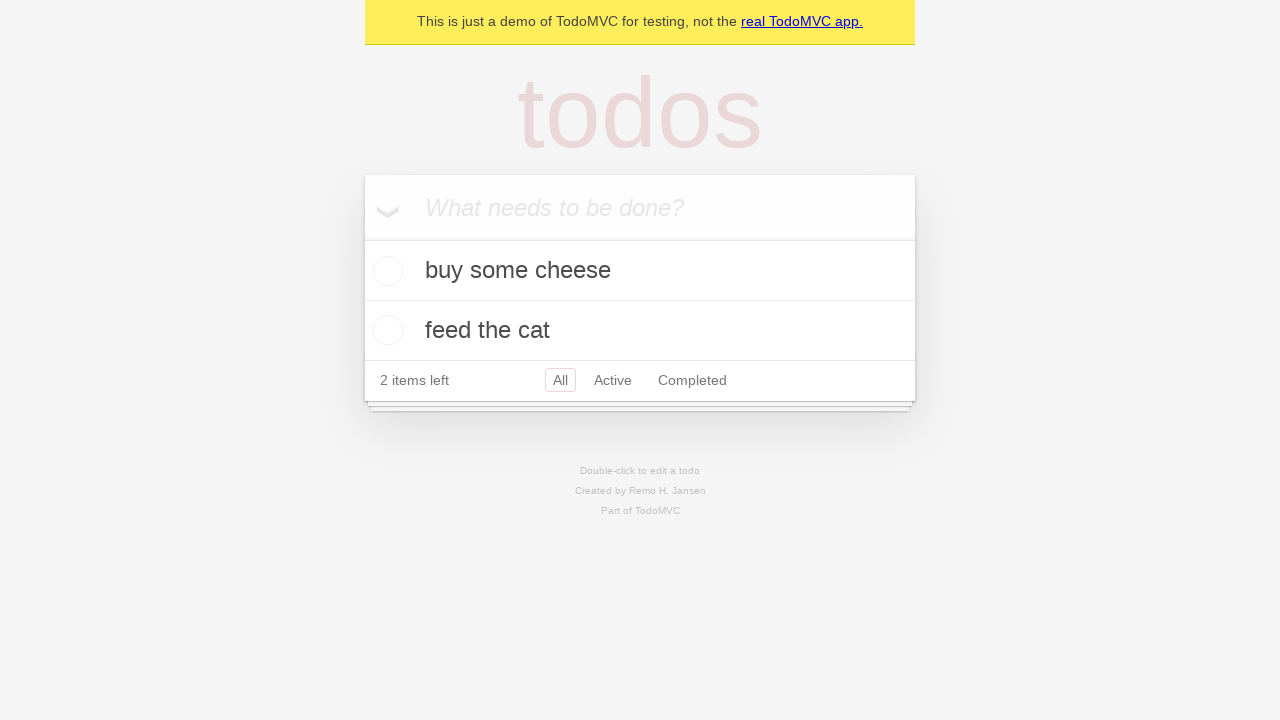

Filled todo input with 'book a doctors appointment' on internal:attr=[placeholder="What needs to be done?"i]
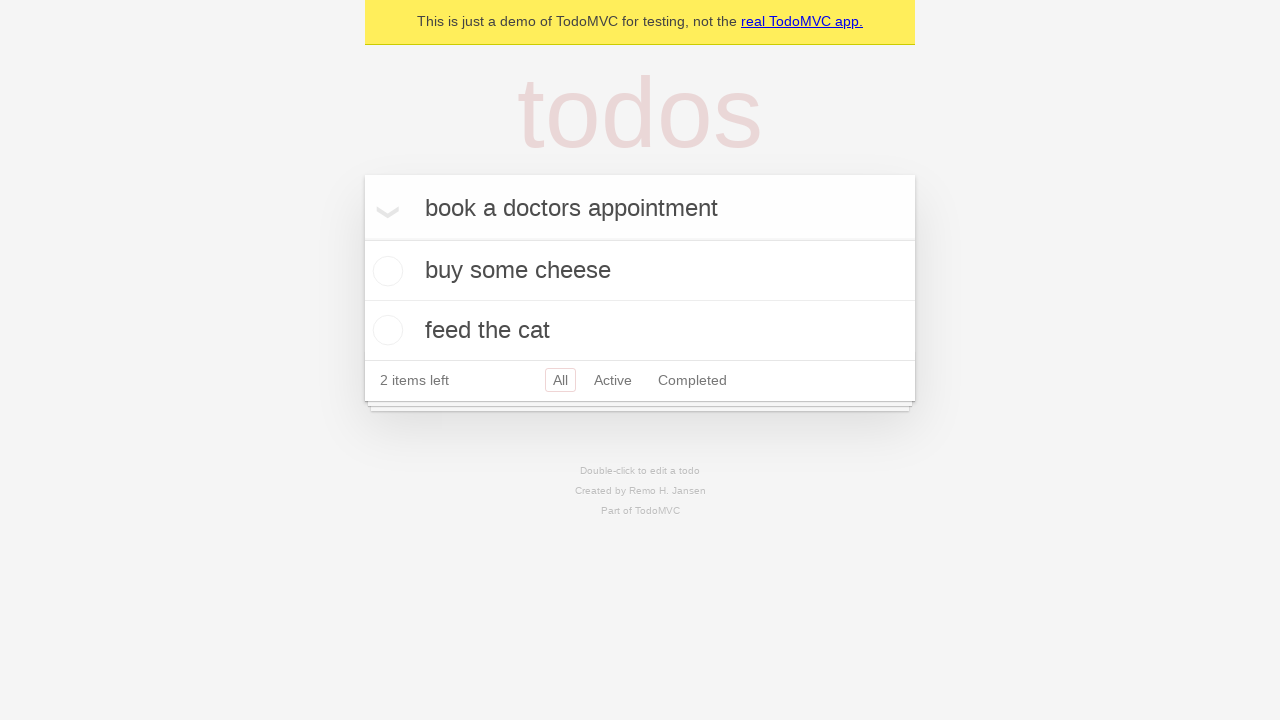

Pressed Enter to add third todo on internal:attr=[placeholder="What needs to be done?"i]
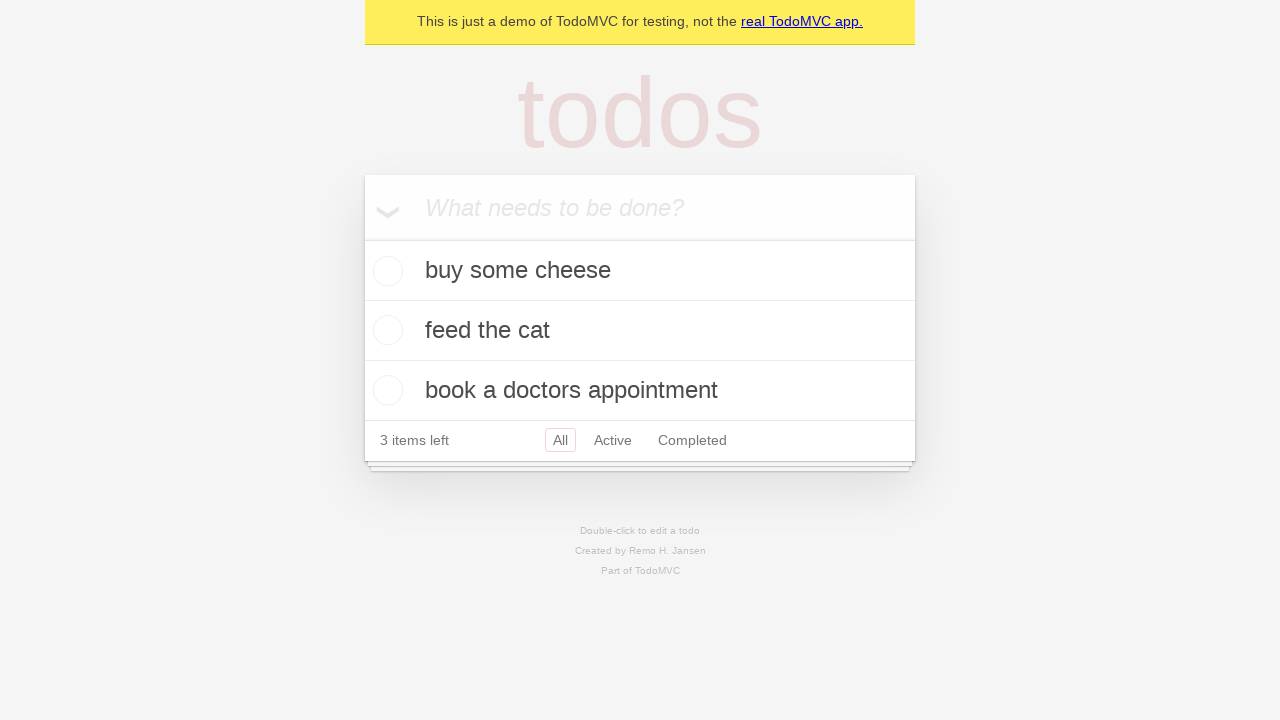

Checked the first todo item to mark it as completed at (385, 271) on .todo-list li .toggle >> nth=0
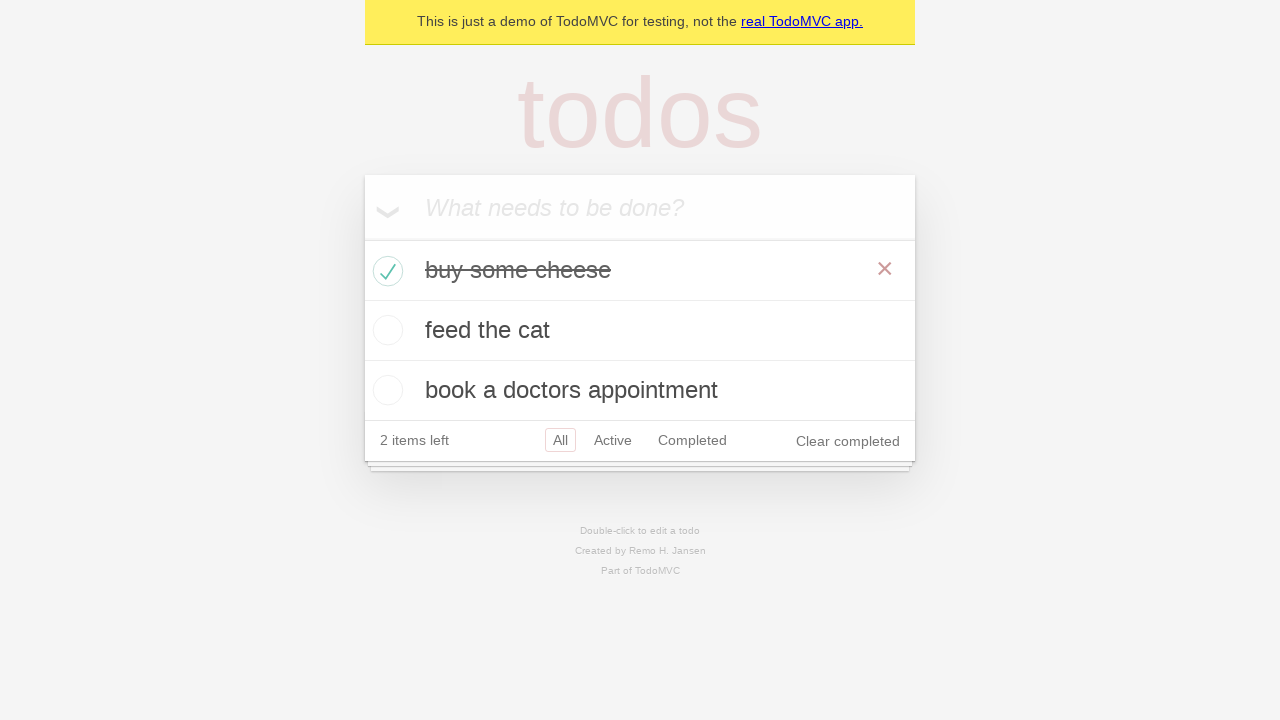

Clicked 'Clear completed' button to remove completed todos at (848, 441) on internal:role=button[name="Clear completed"i]
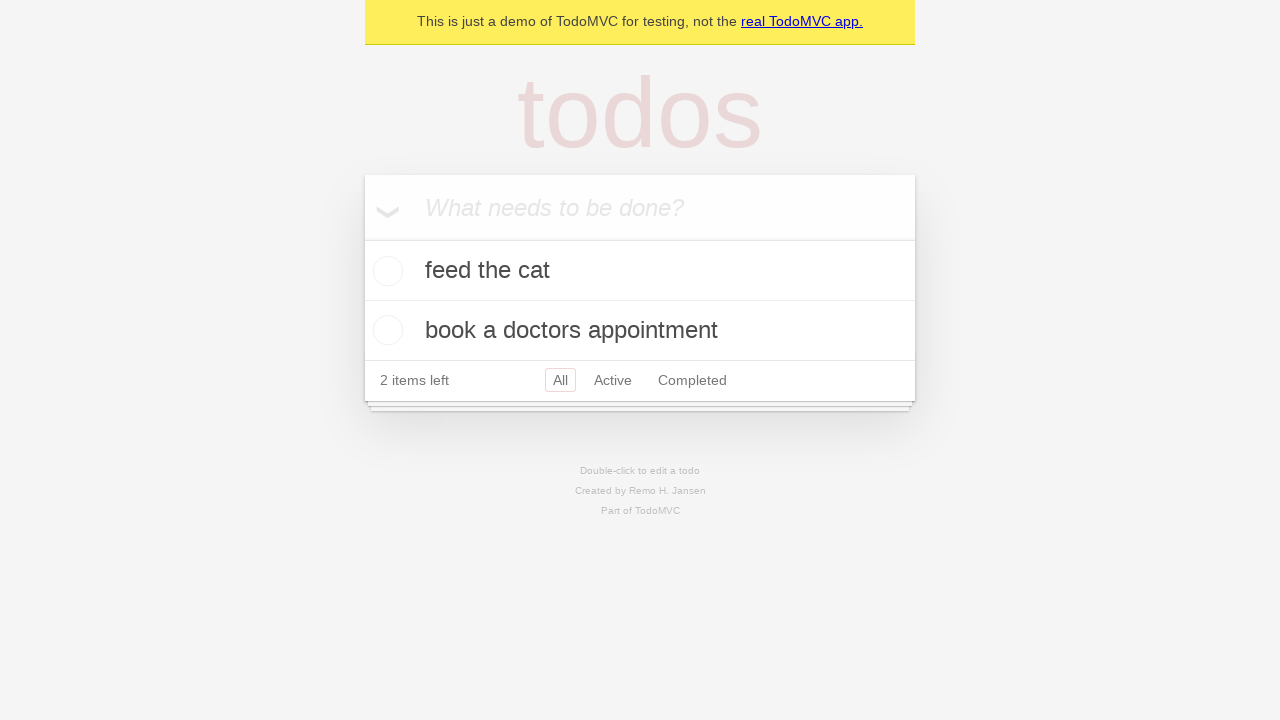

Waited for 500ms and verified 'Clear completed' button is hidden when no items are completed
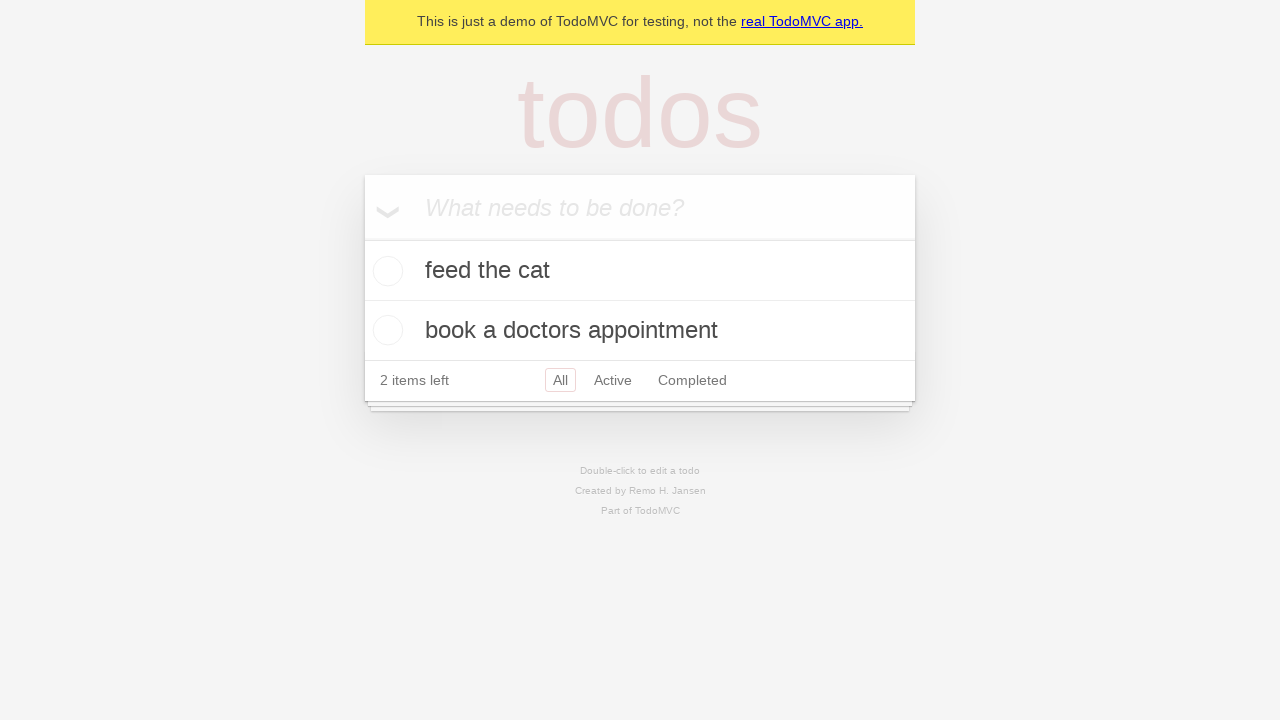

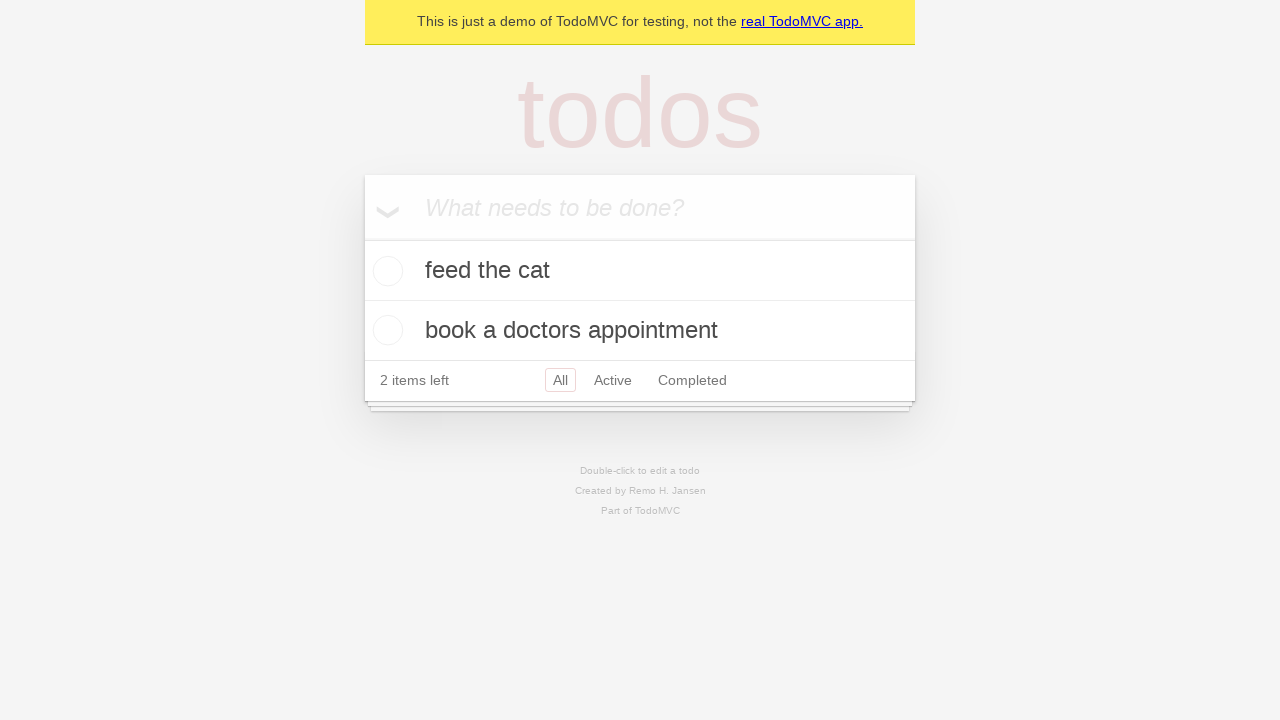